Navigates to DPS Noida website and verifies the page title contains "DPS Noida"

Starting URL: https://dpsnoida.co.in/

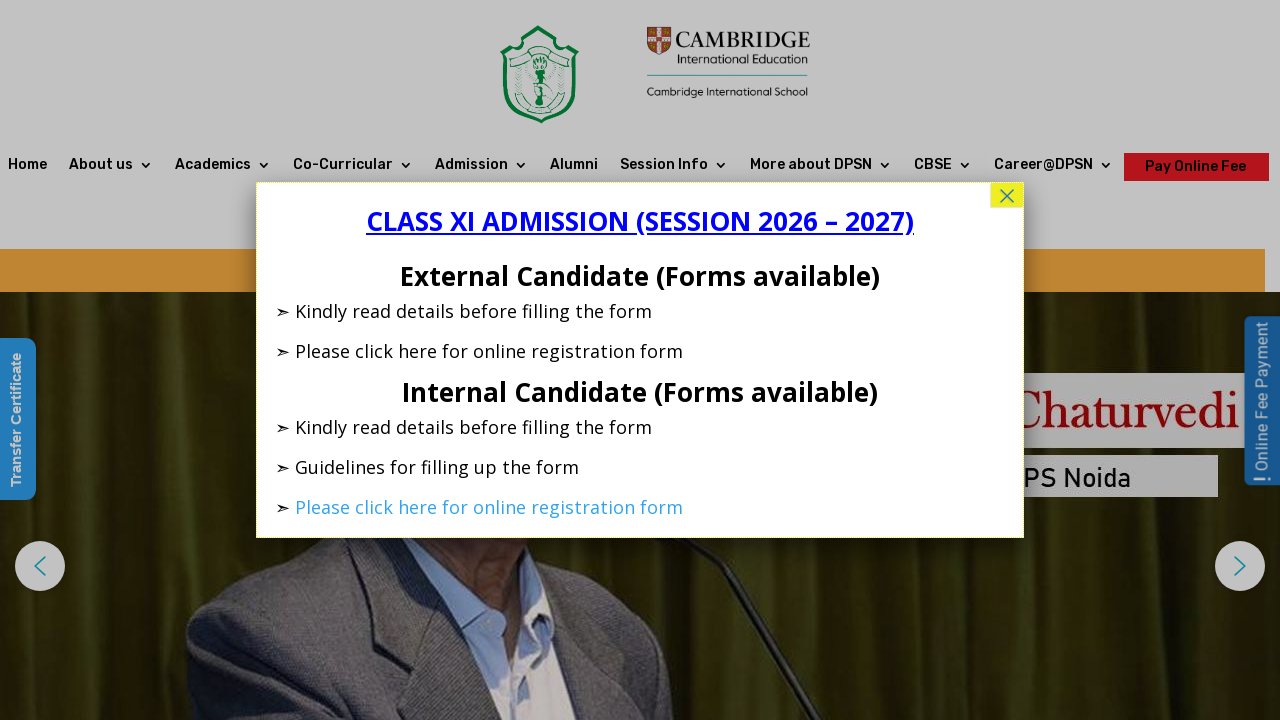

Navigated to DPS Noida website
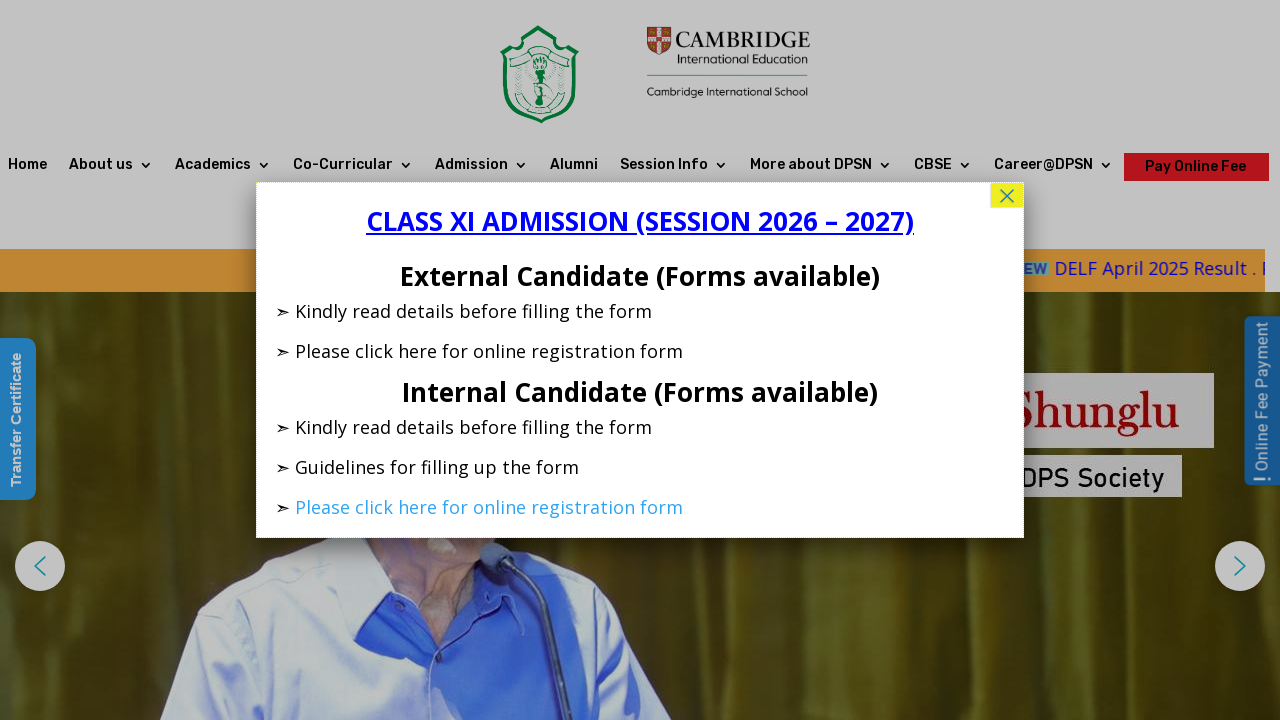

Verified page title contains 'DPS Noida'
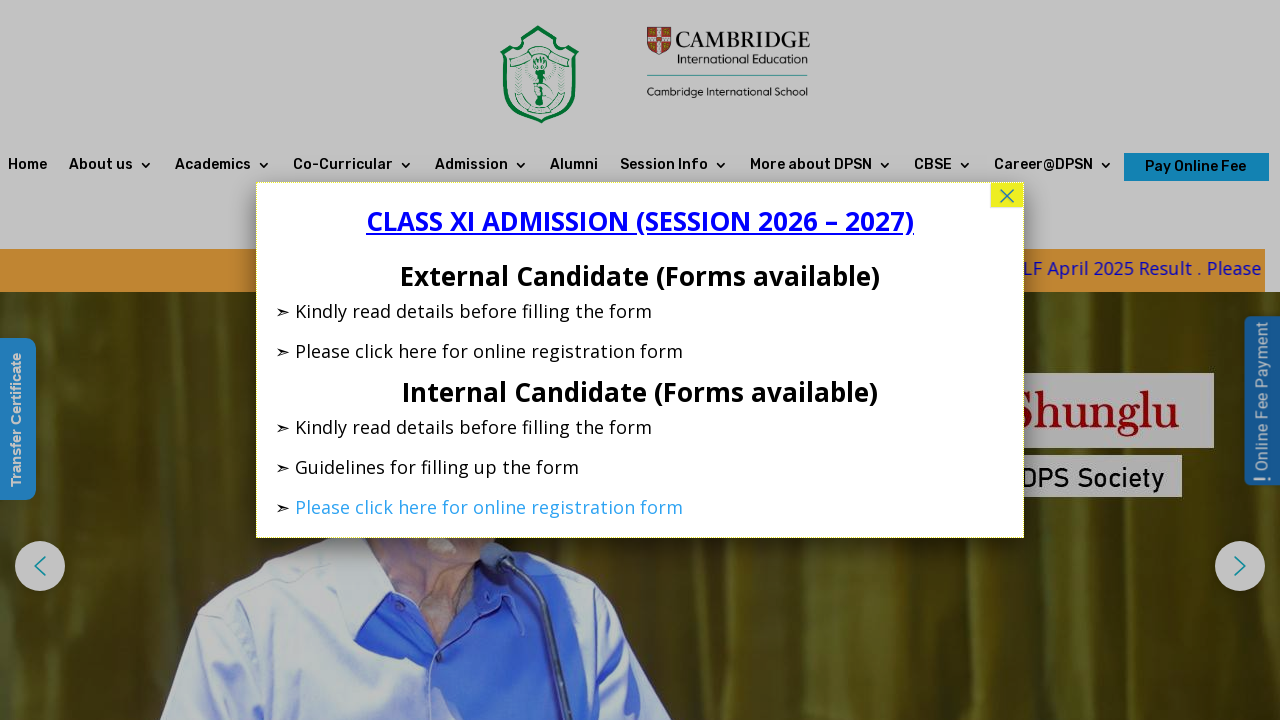

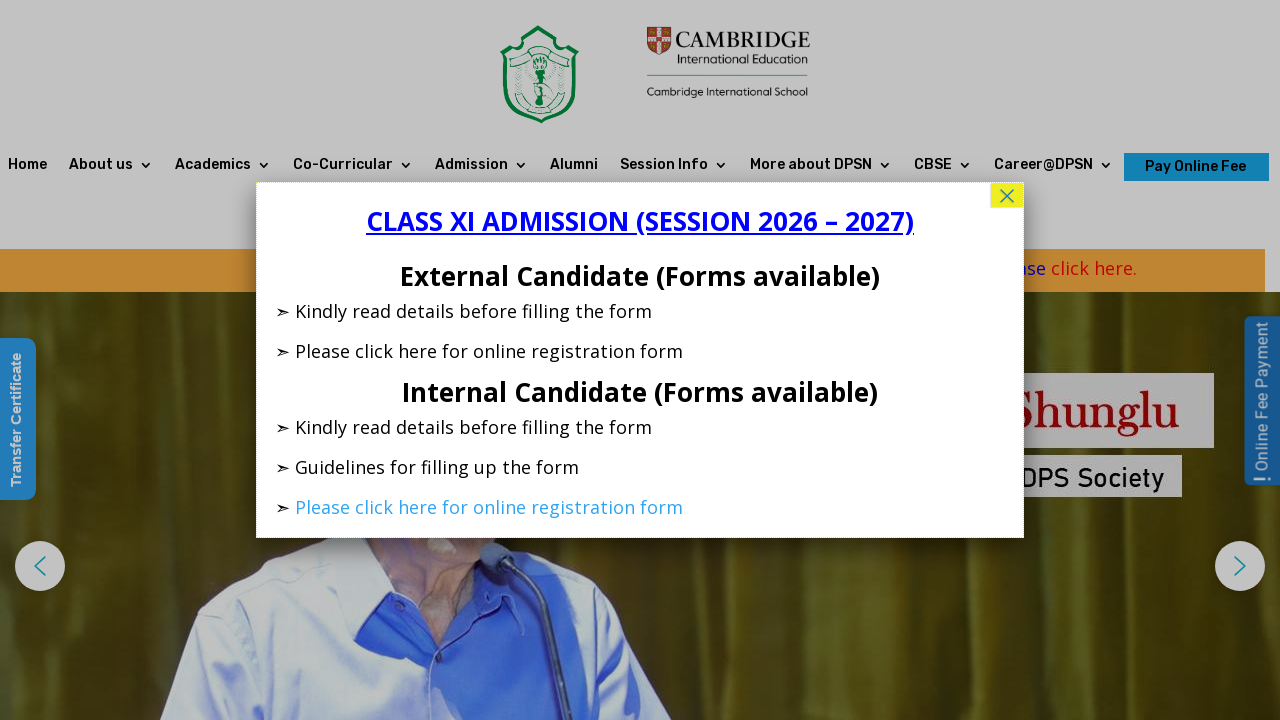